Tests the text input functionality by entering text "Merion" into an input field and clicking a button, which should update the button's text to match the input value.

Starting URL: http://uitestingplayground.com/textinput

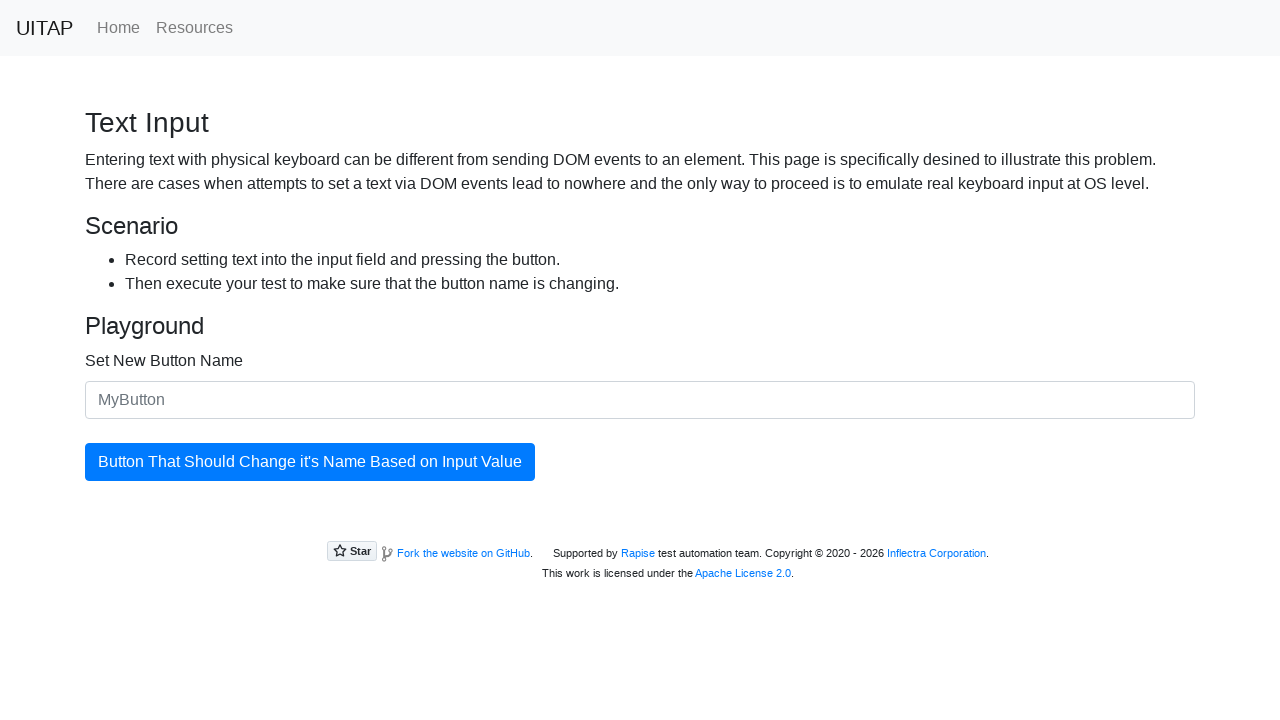

Entered text 'Merion' into the input field on #newButtonName
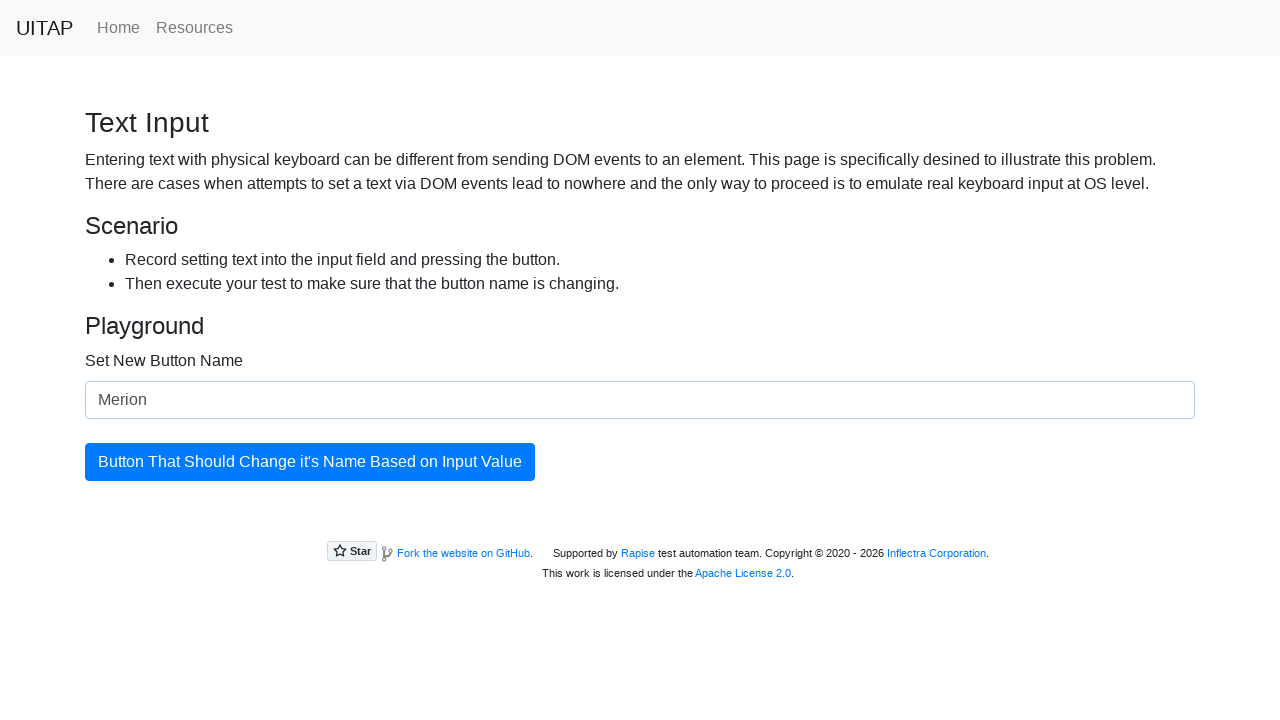

Clicked the blue button to update its text at (310, 462) on #updatingButton
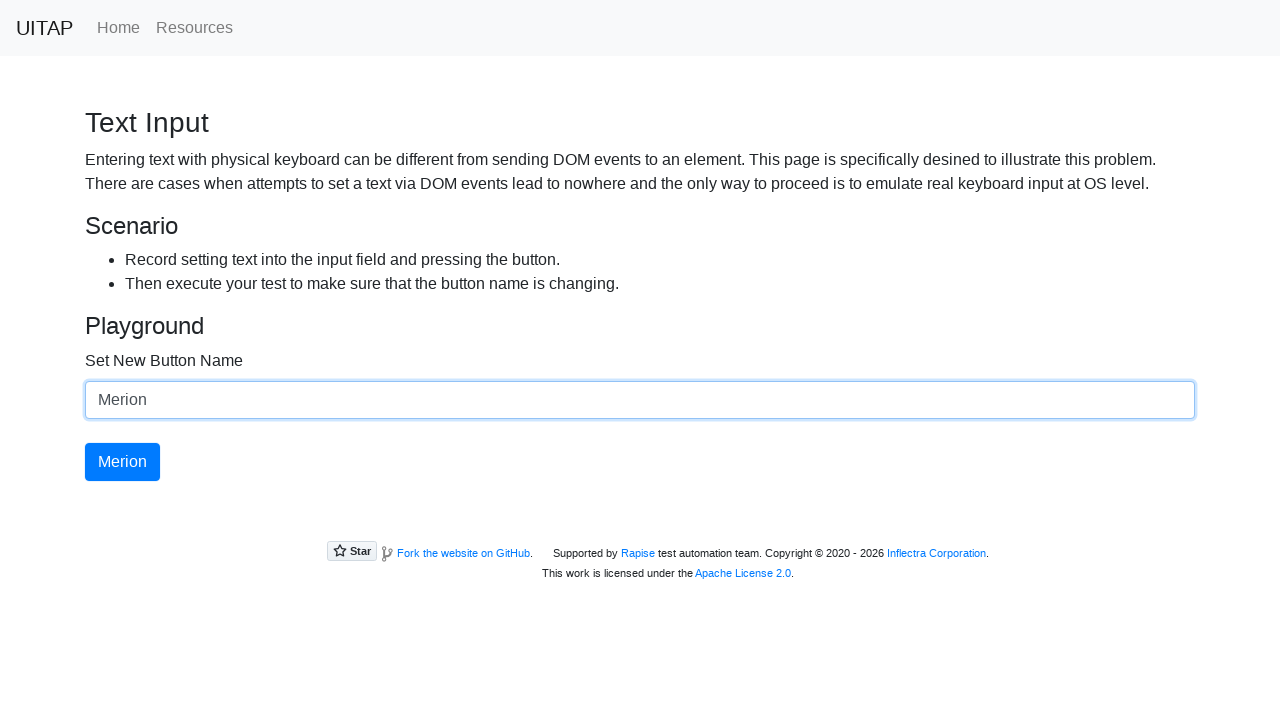

Verified button text has been updated to 'Merion'
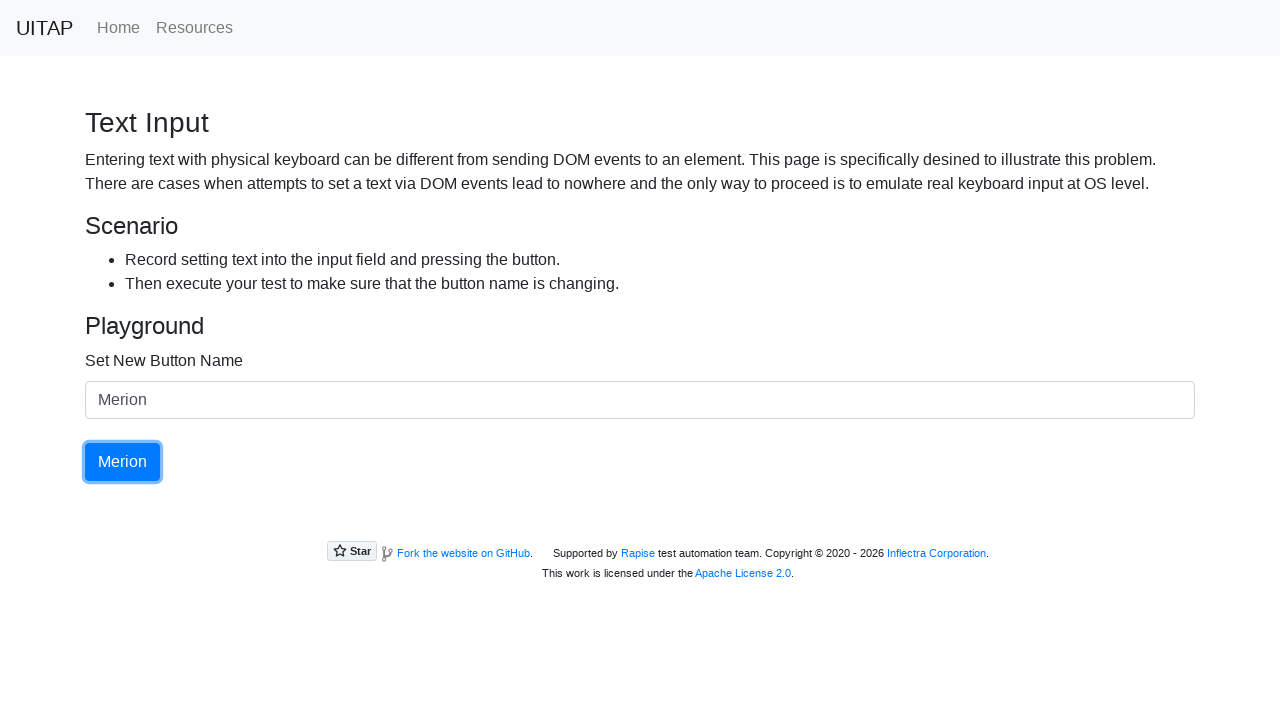

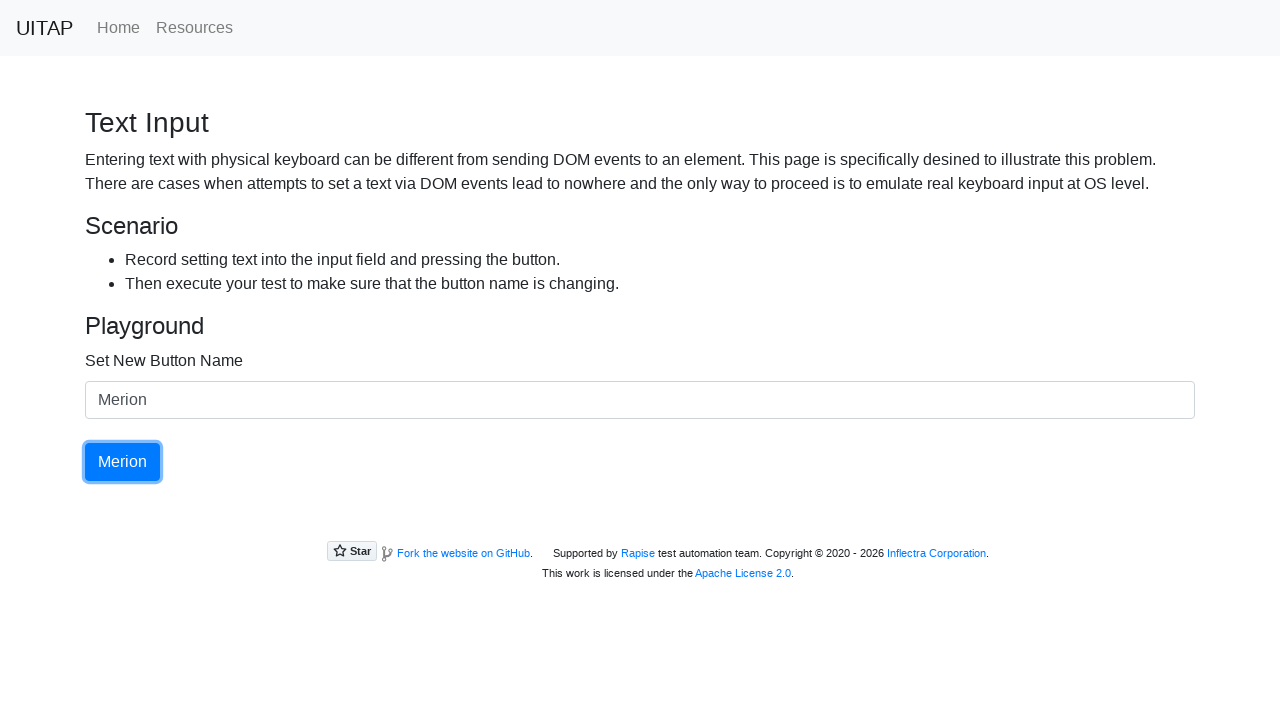